Tests click functionality by clicking a button and verifying its background color changes

Starting URL: http://www.uitestingplayground.com/click

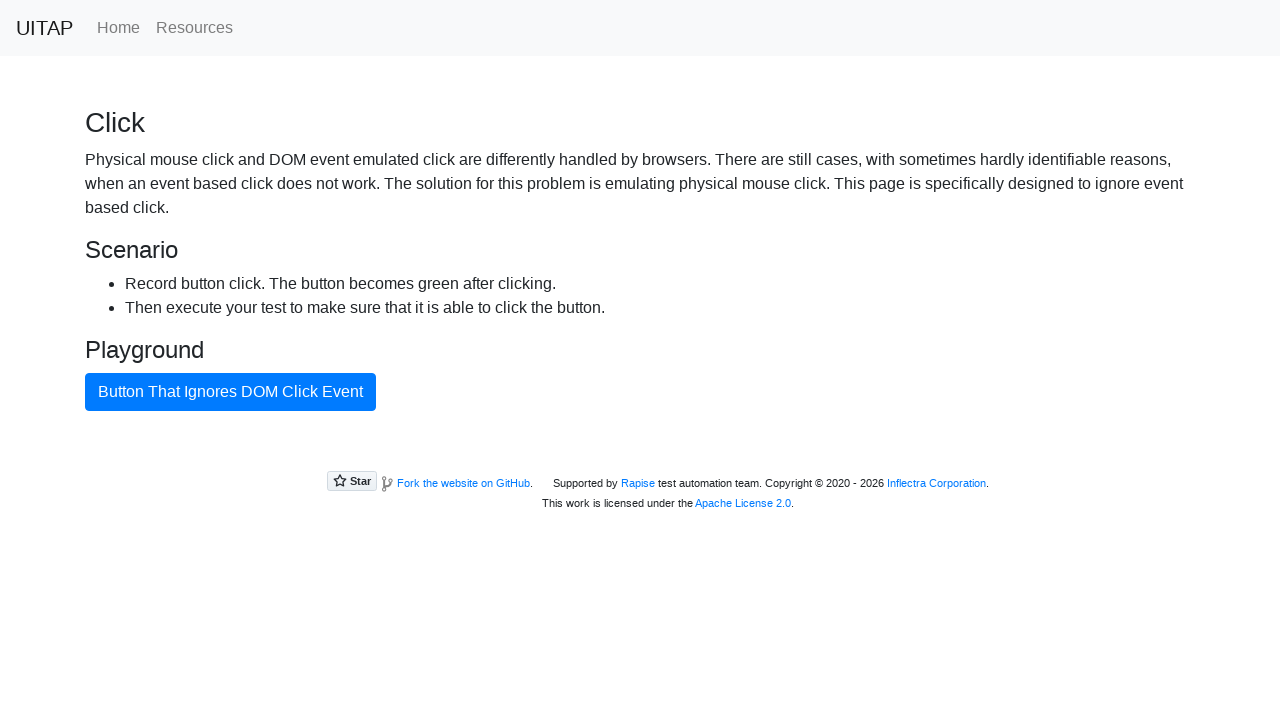

Clicked the bad button at (230, 392) on #badButton
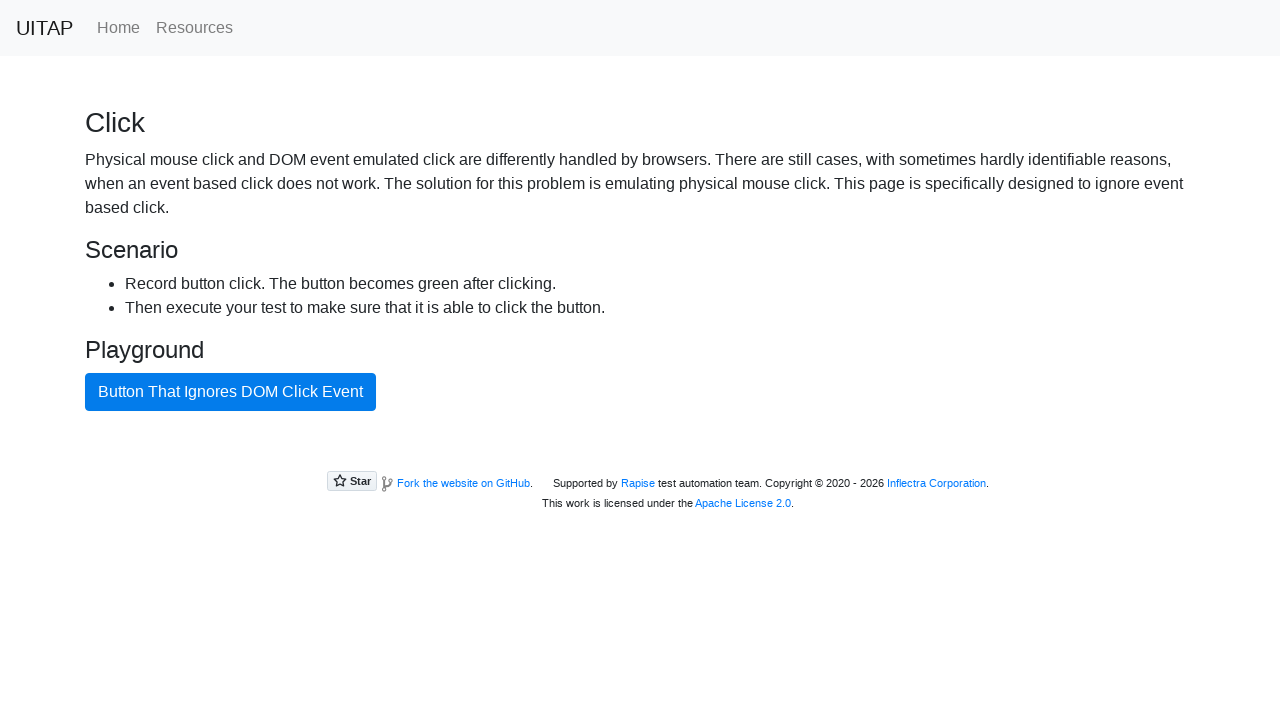

Located the bad button element
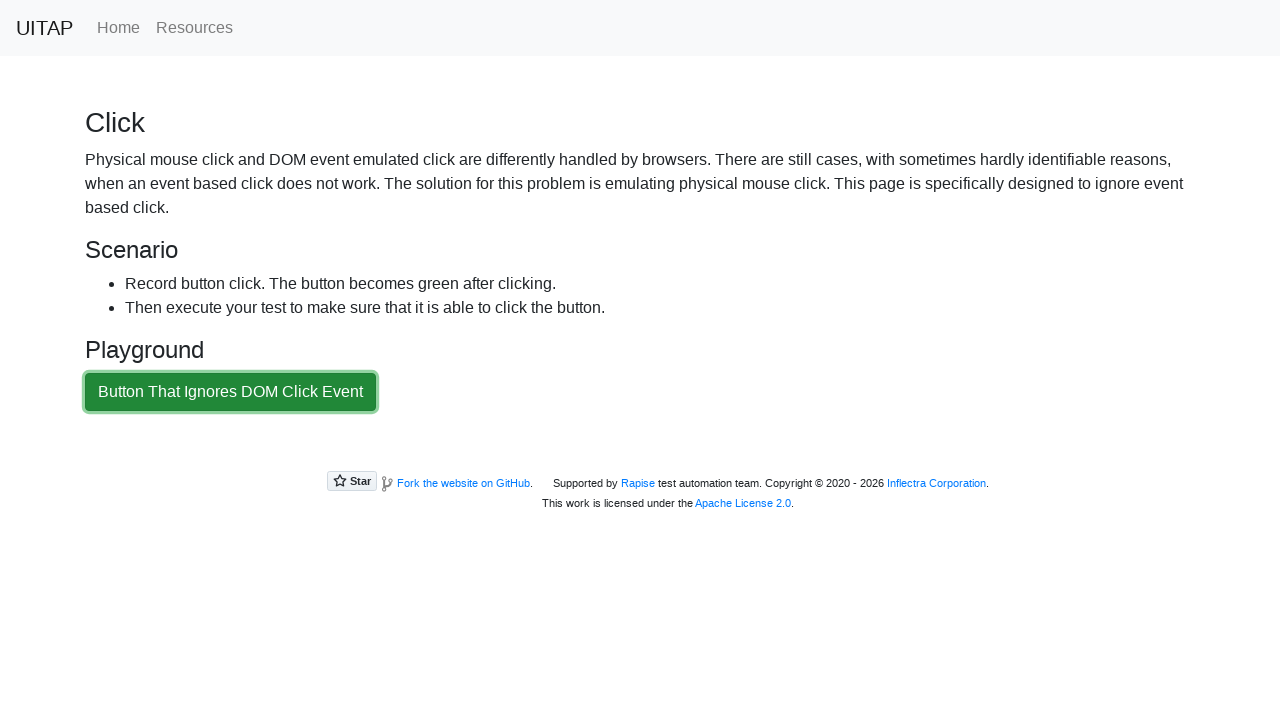

Retrieved computed background color of bad button
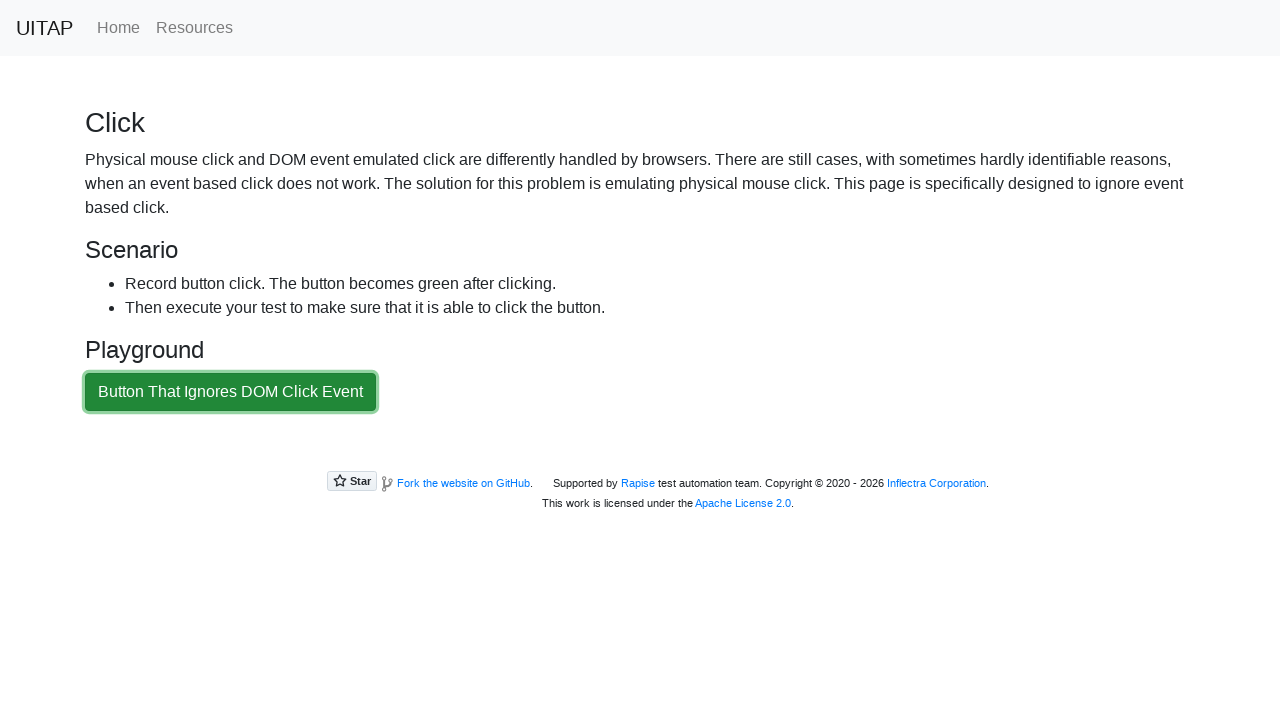

Verified background color changed from original blue
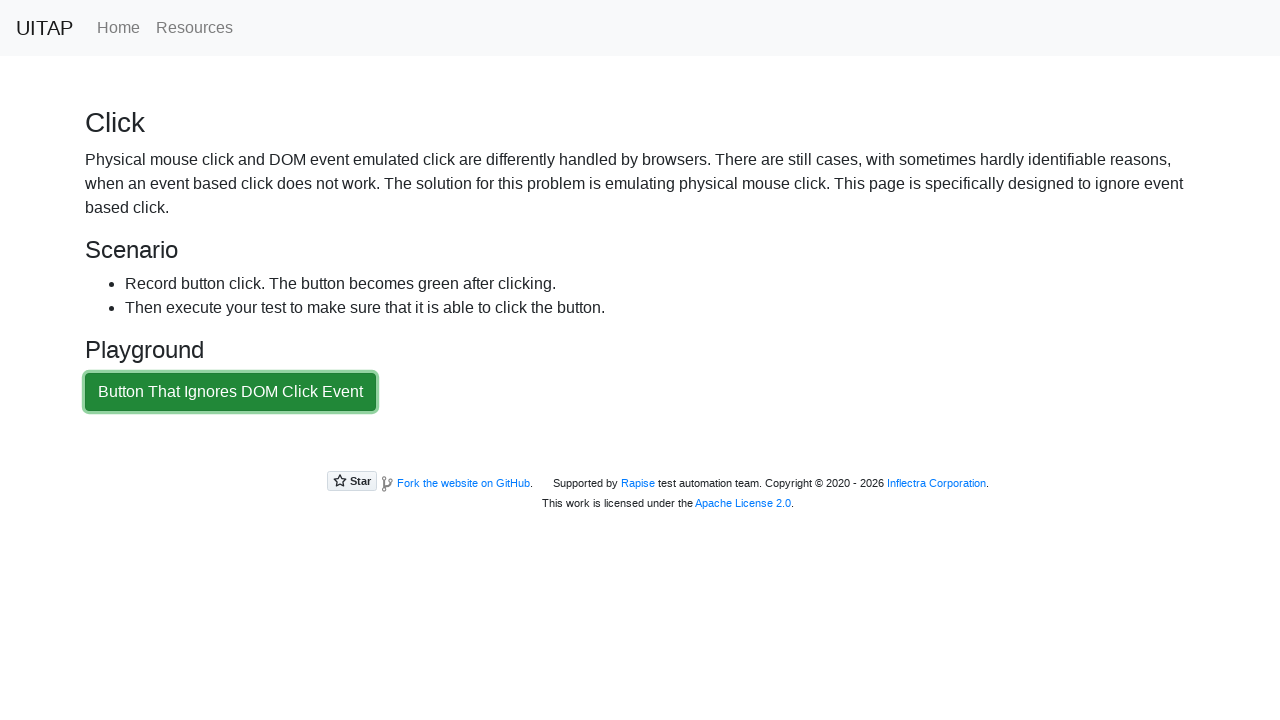

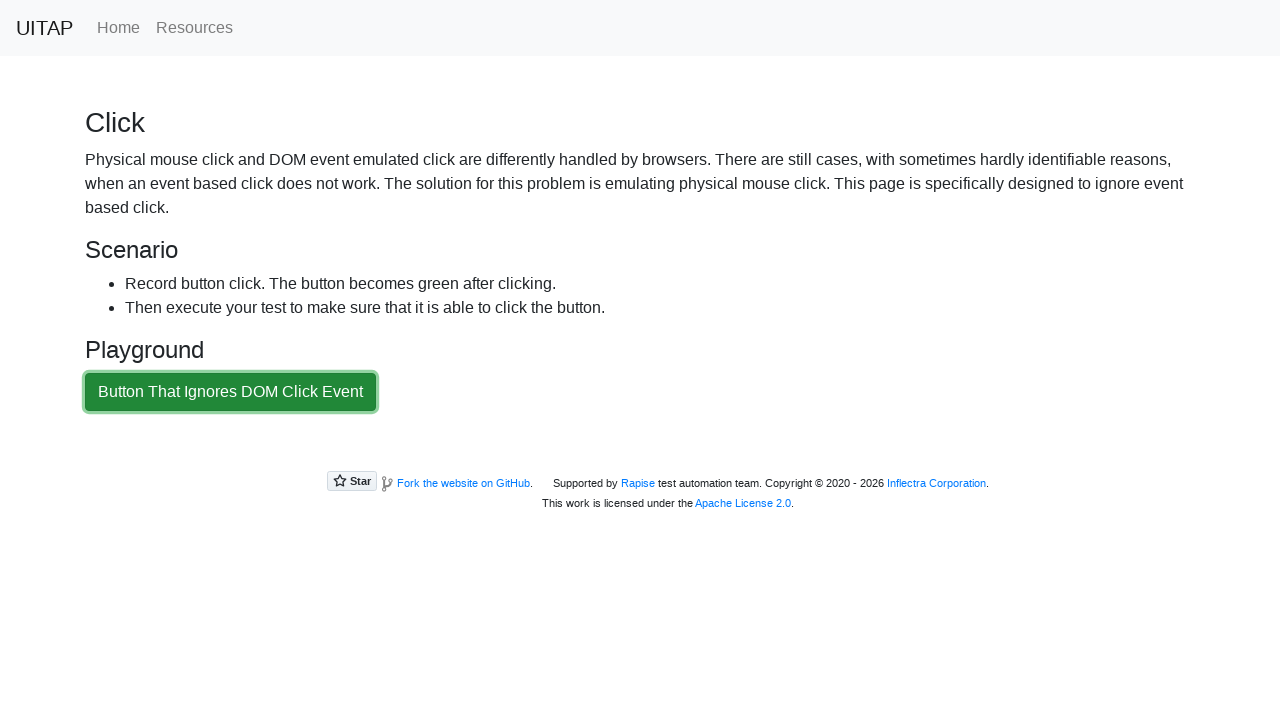